Navigates to Hepsiburada homepage and verifies the page loads successfully

Starting URL: https://hepsiburada.com

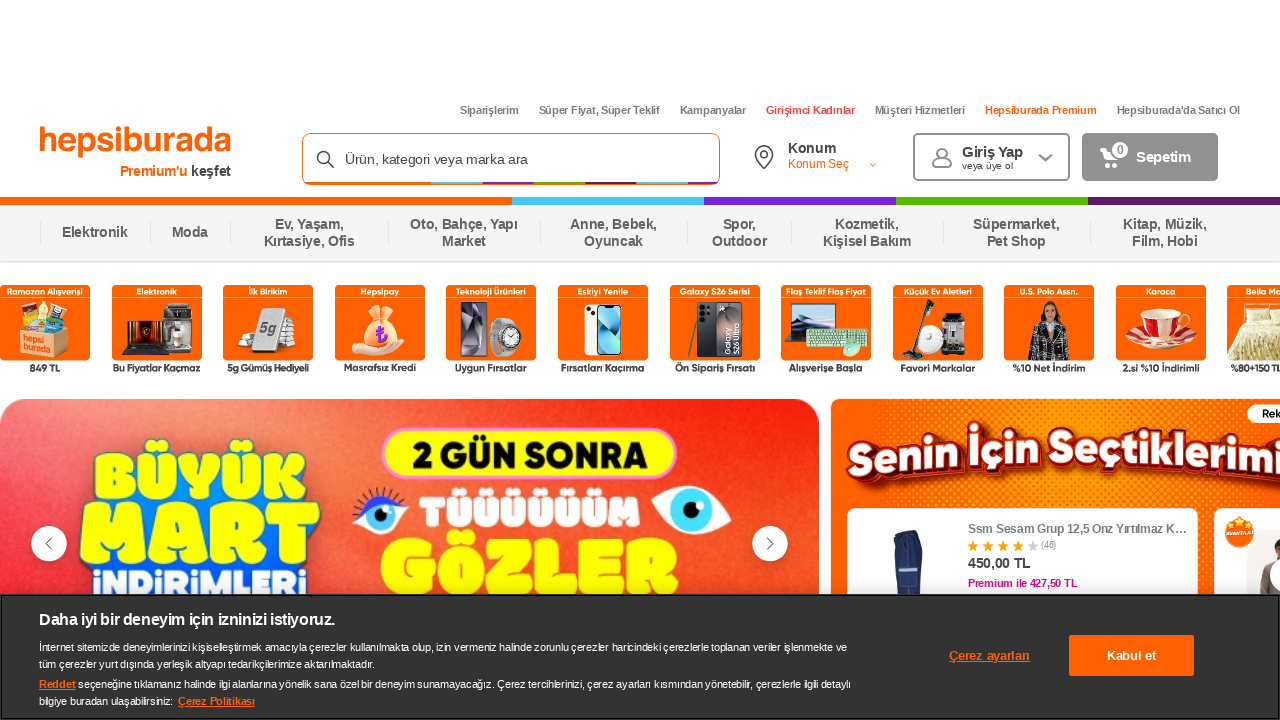

Waited for Hepsiburada homepage to fully load (DOM content loaded)
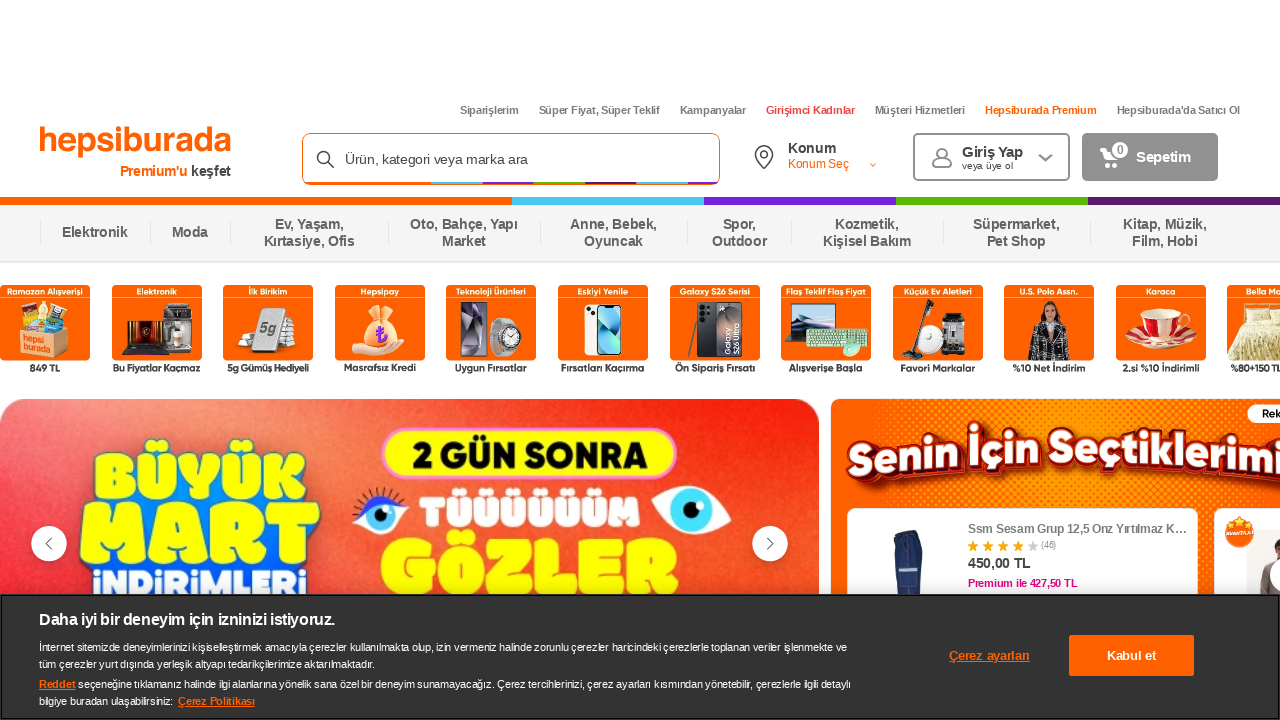

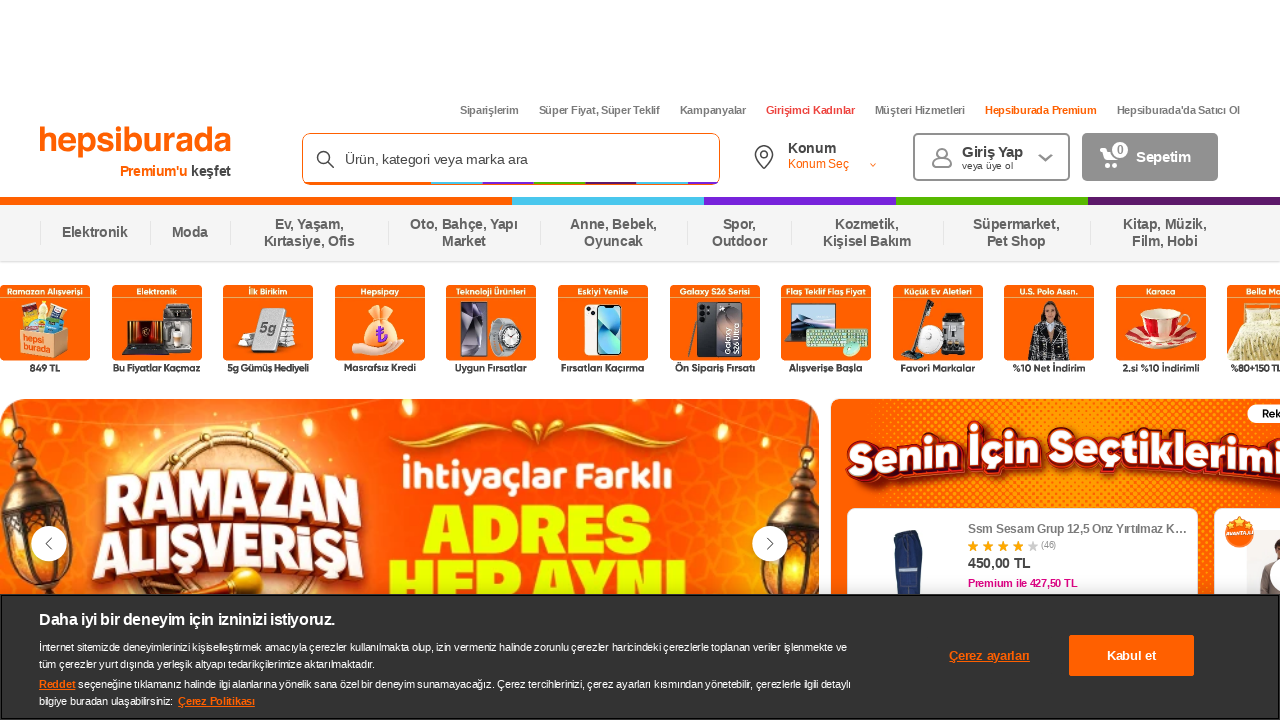